Tests multi-select dropdown functionality by selecting multiple options using Ctrl+click and verifying the selections

Starting URL: https://www.w3schools.com/tags/tryit.asp?filename=tryhtml_select_multiple

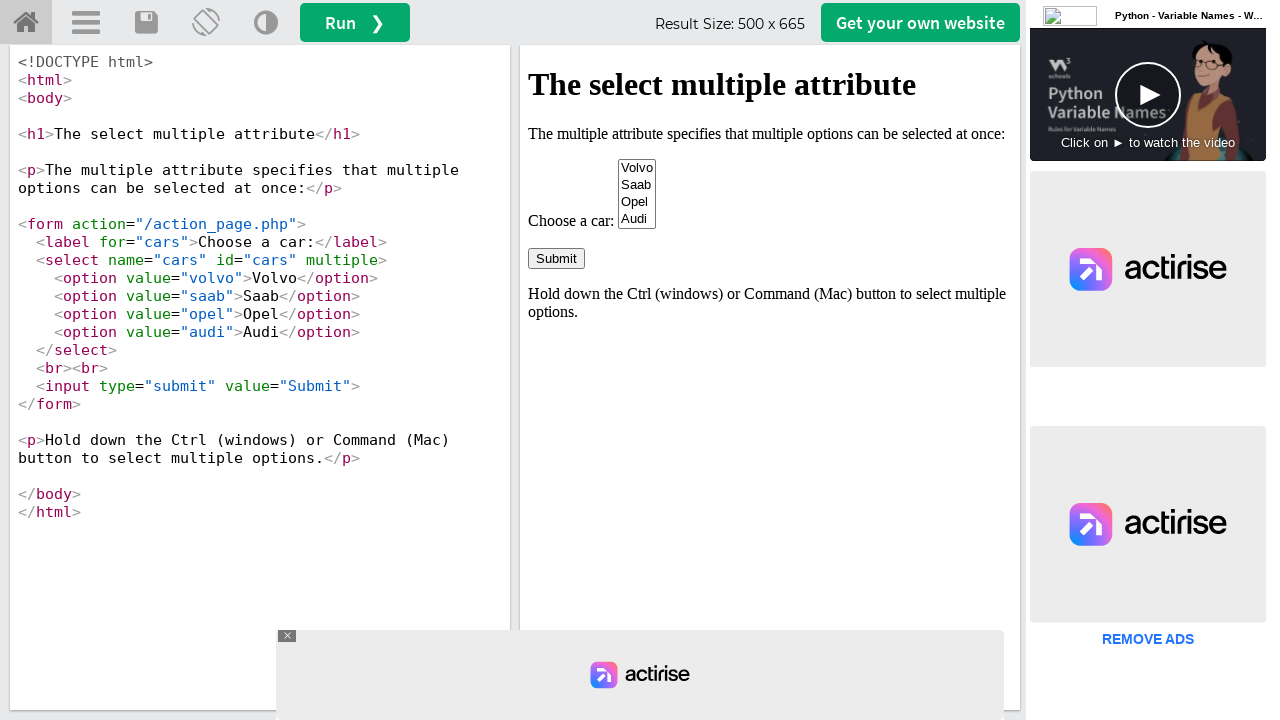

Located iframe containing the select element
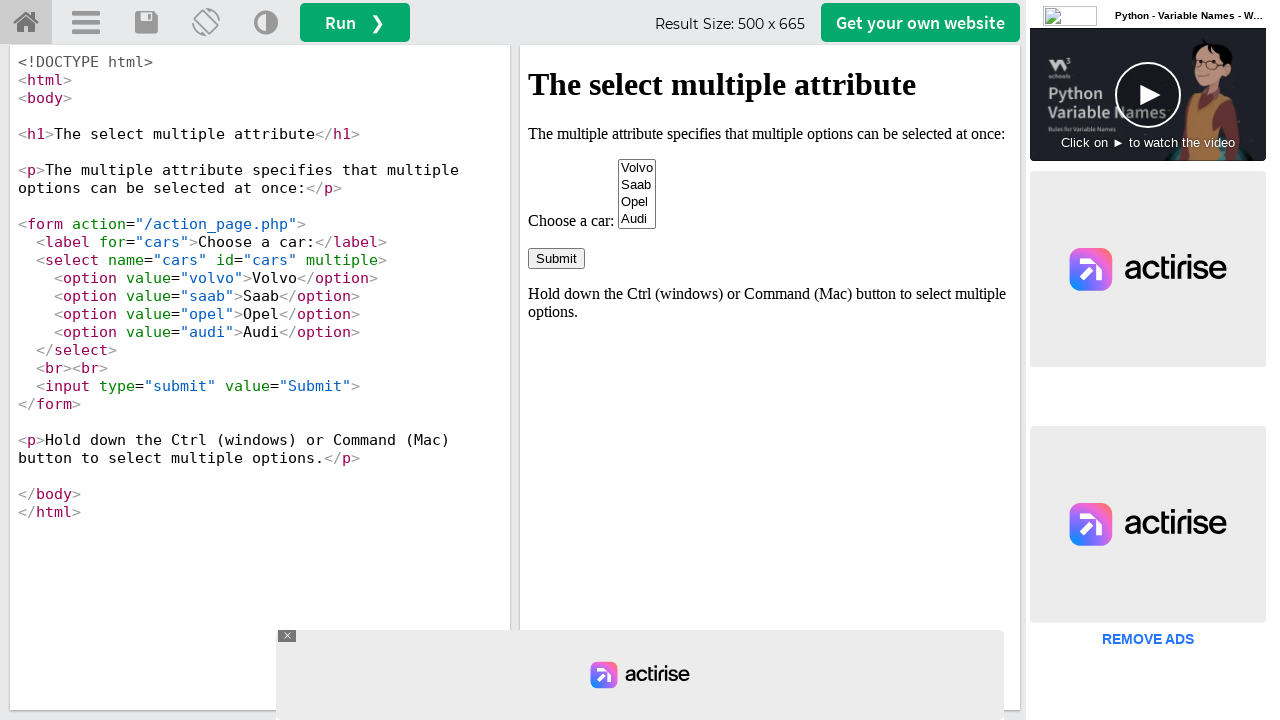

Located multi-select dropdown element
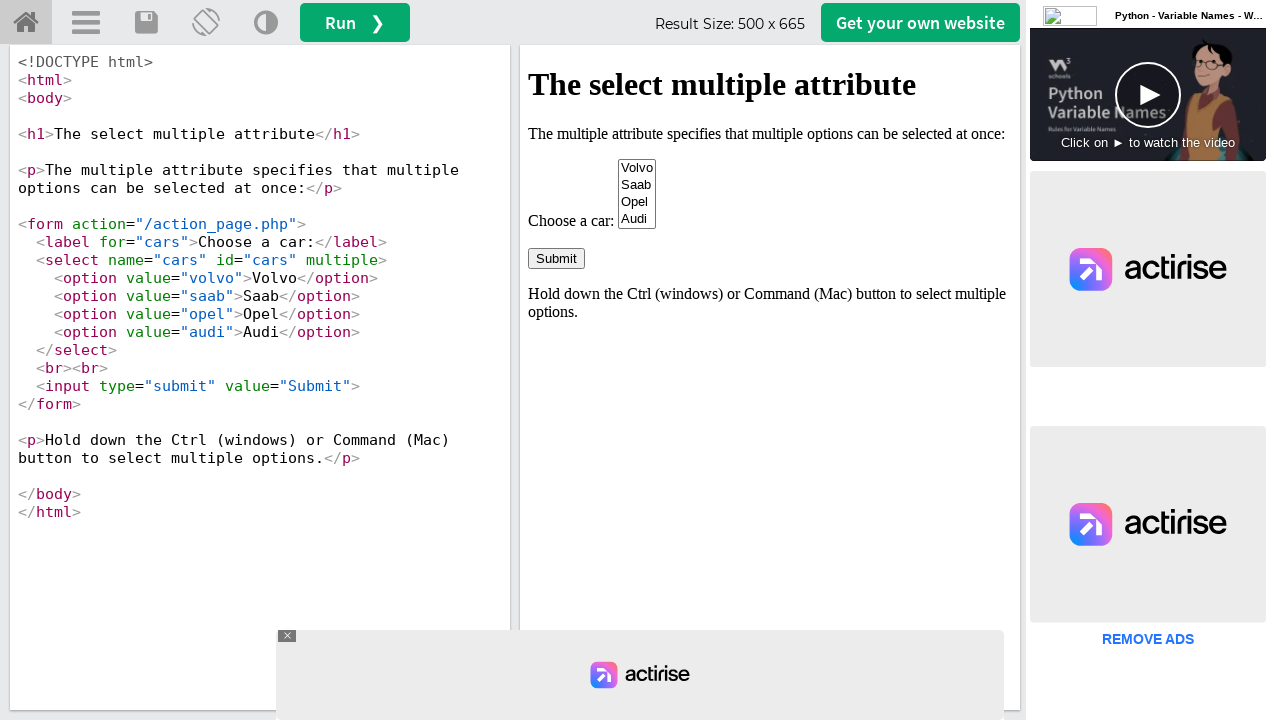

Retrieved all options from the multi-select dropdown
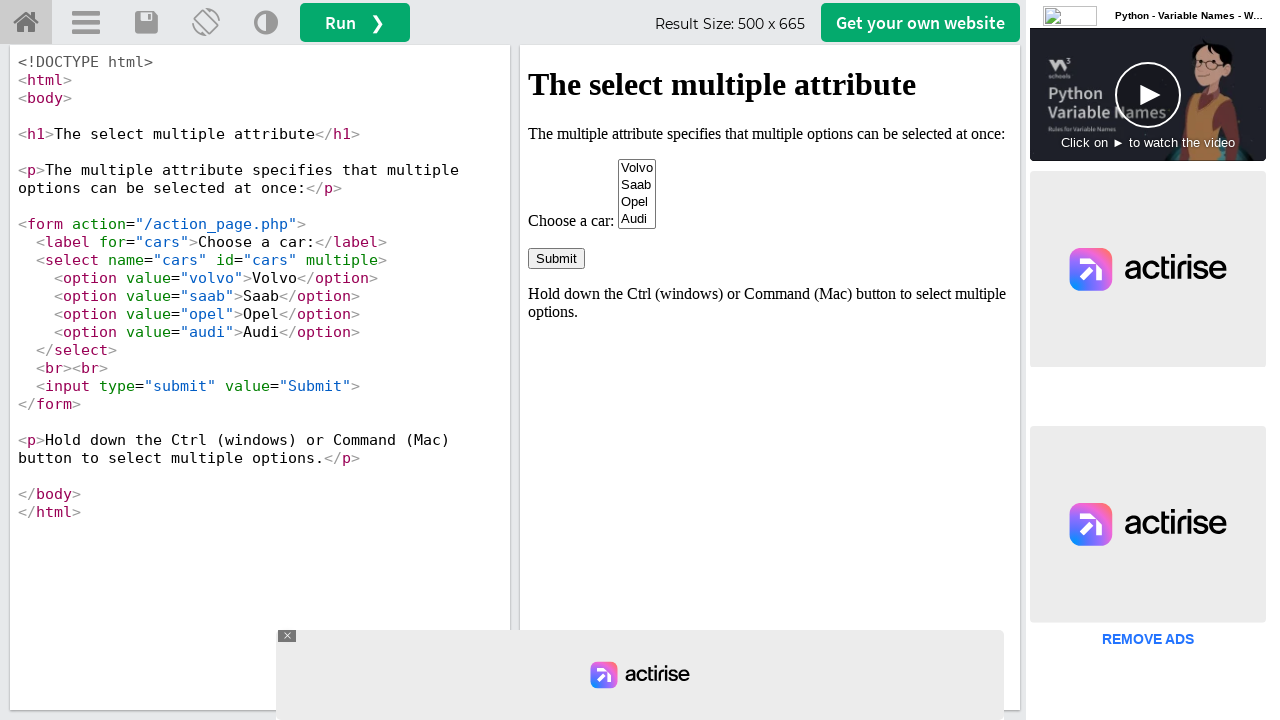

Pressed Control key down
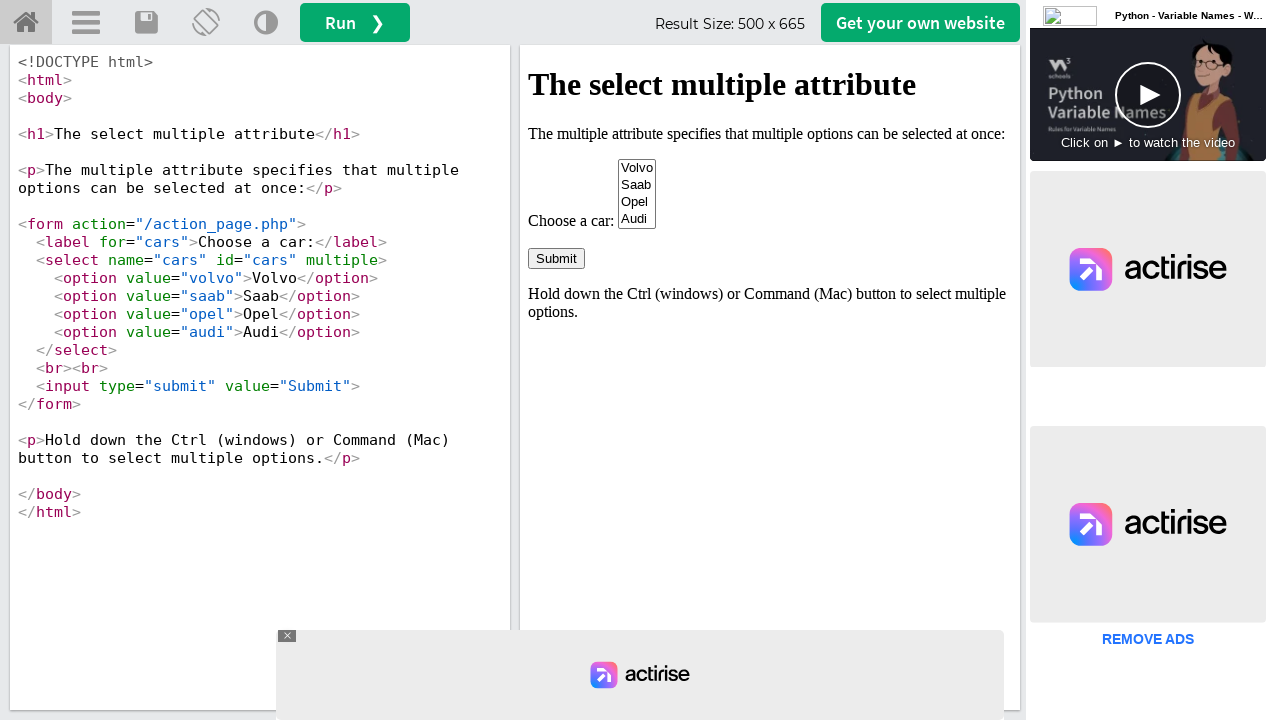

Selected 2nd option (index 1) using Ctrl+click at (637, 185) on iframe[id='iframeResult'] >> internal:control=enter-frame >> select[name='cars']
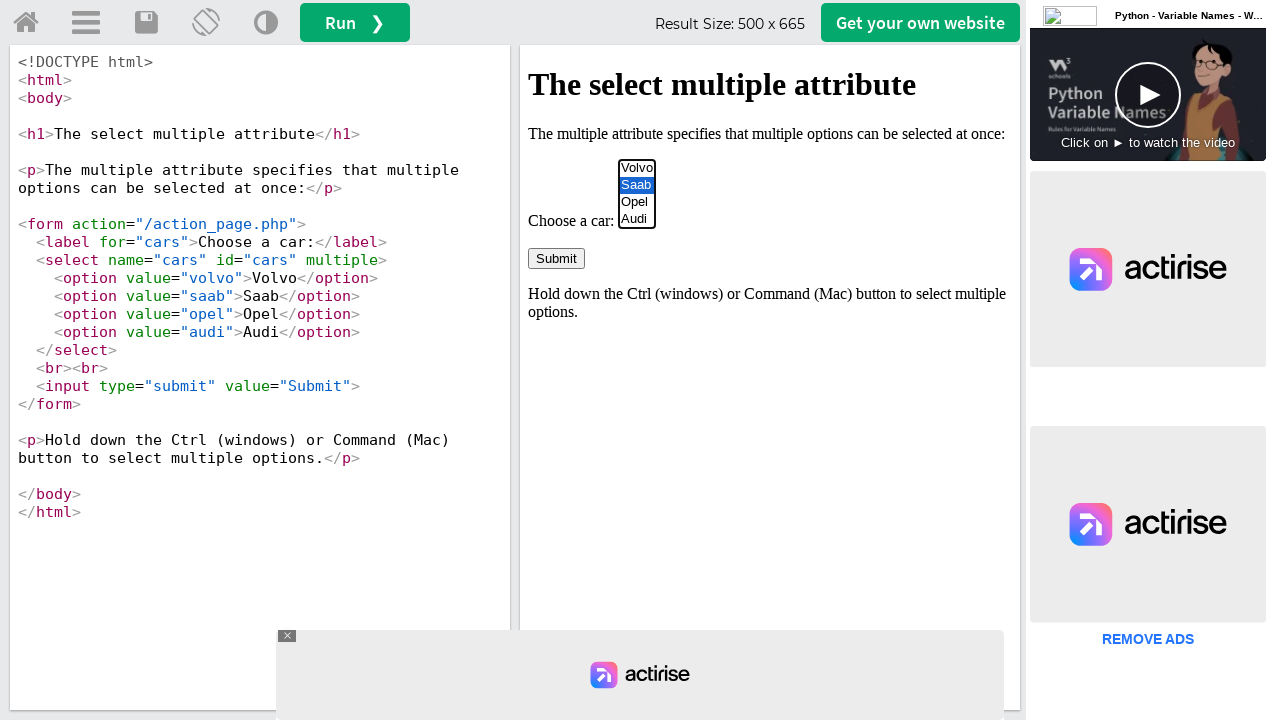

Selected 3rd option (index 2) using Ctrl+click at (637, 202) on iframe[id='iframeResult'] >> internal:control=enter-frame >> select[name='cars']
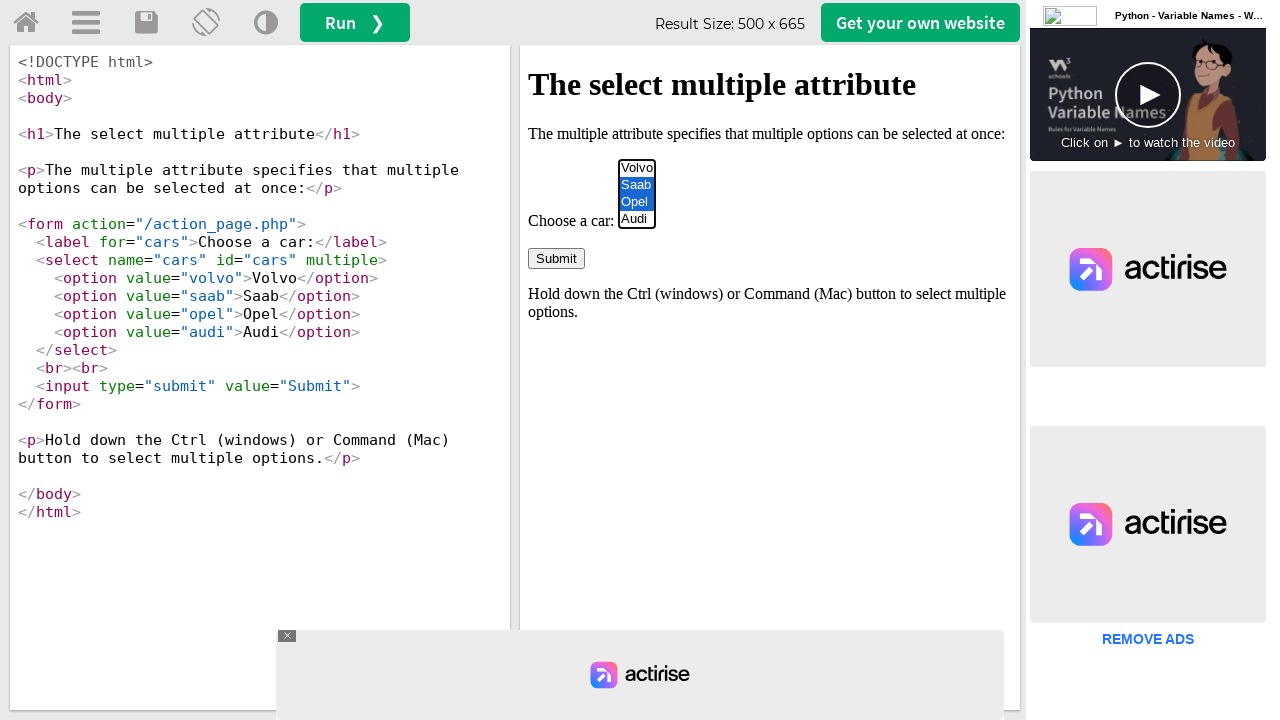

Released Control key
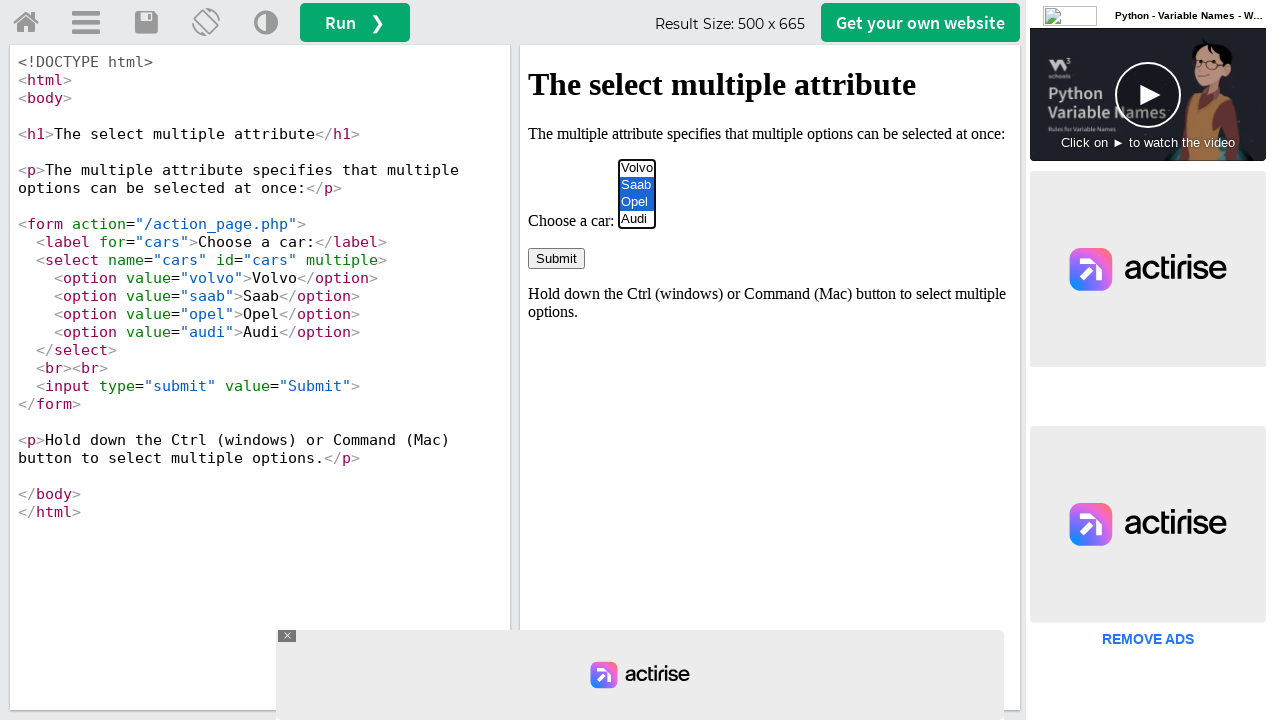

Retrieved all checked options from multi-select dropdown
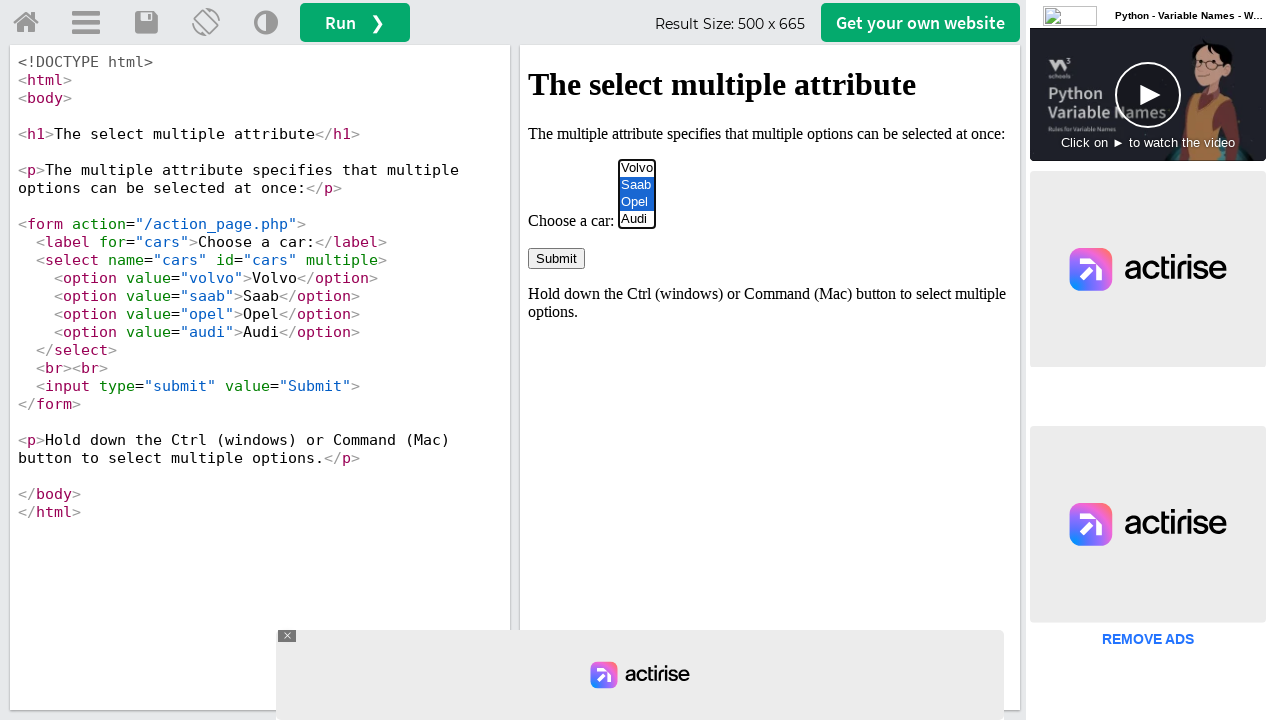

Printed selected option: Saab
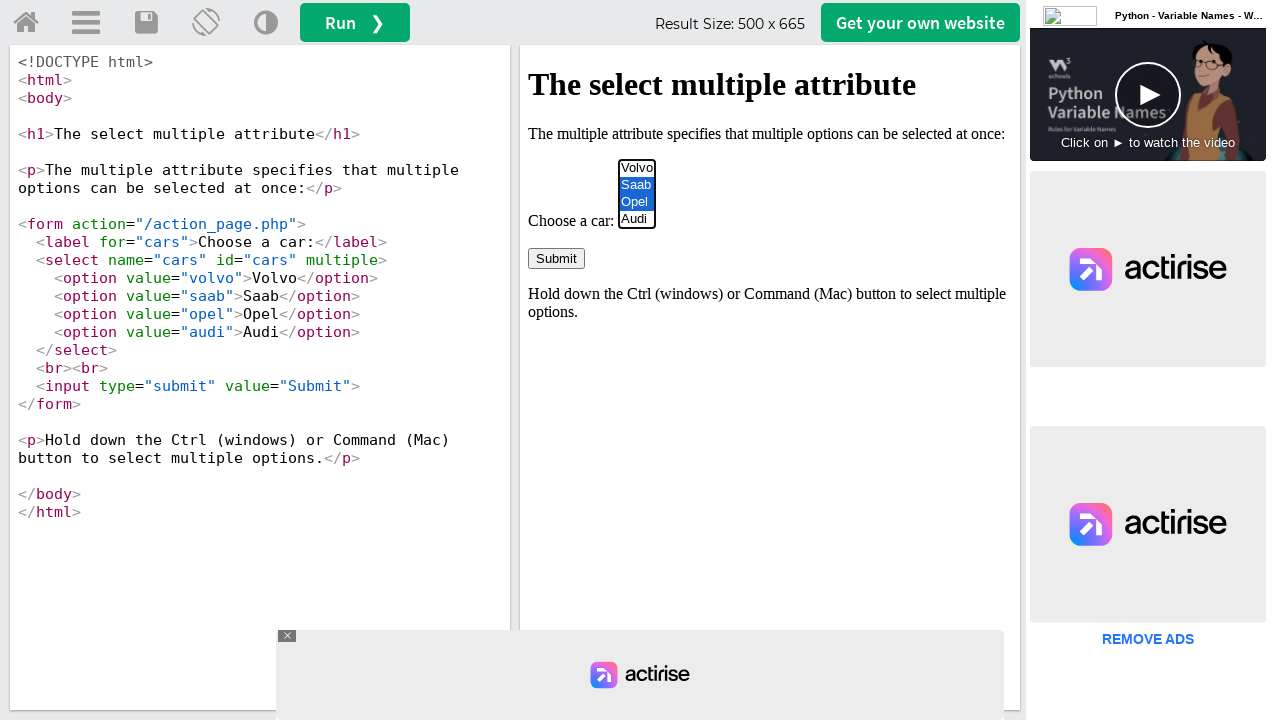

Printed selected option: Opel
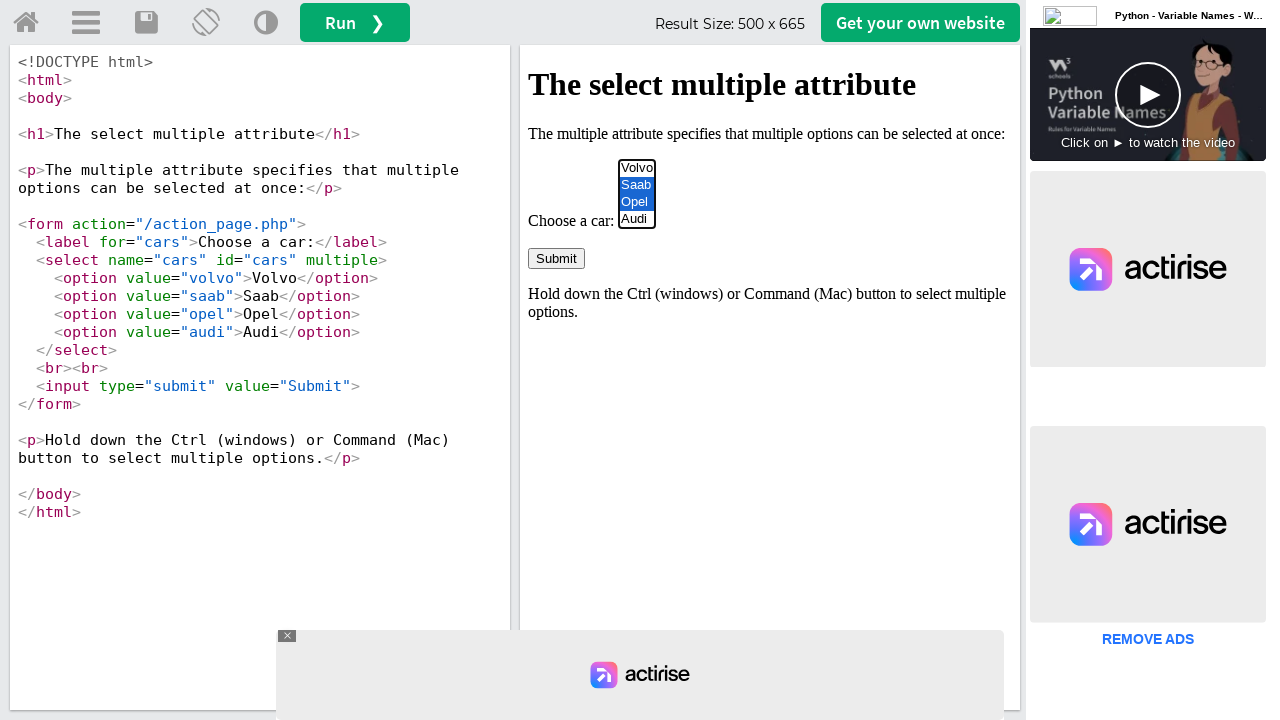

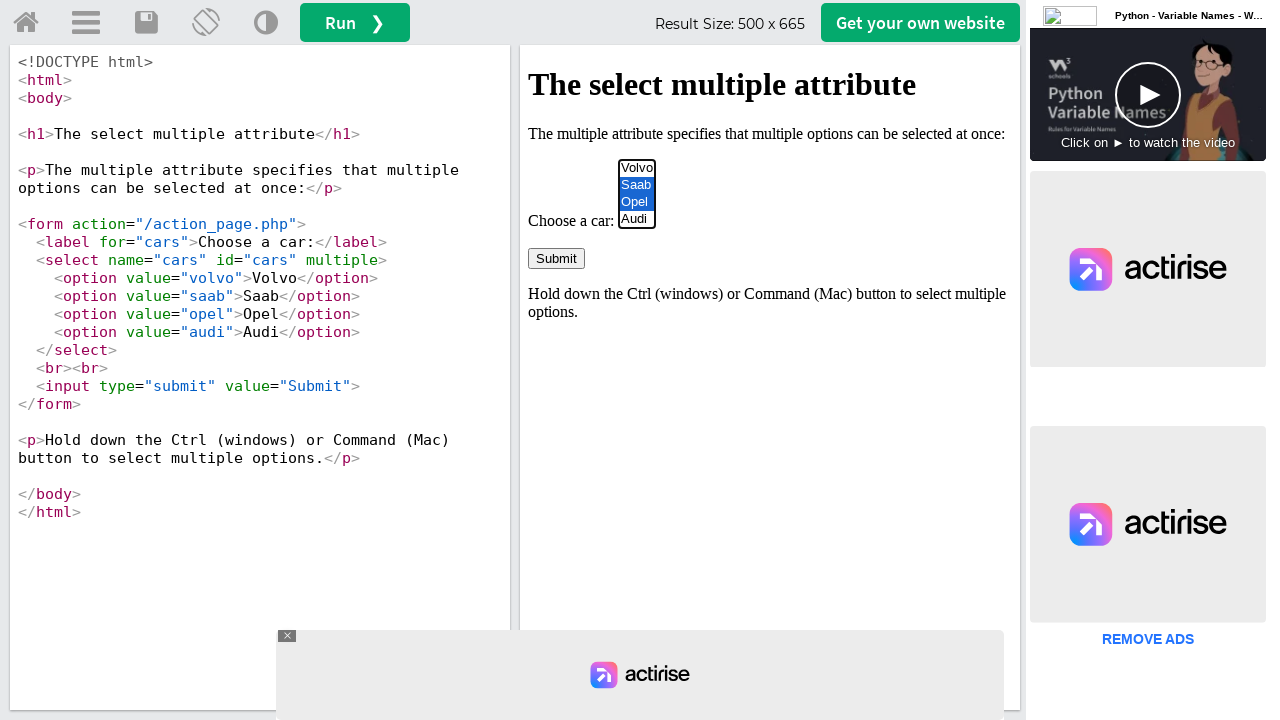